Navigates to IPL 2024 points table and verifies that team names and points elements are displayed

Starting URL: https://www.iplt20.com/points-table/men/2024

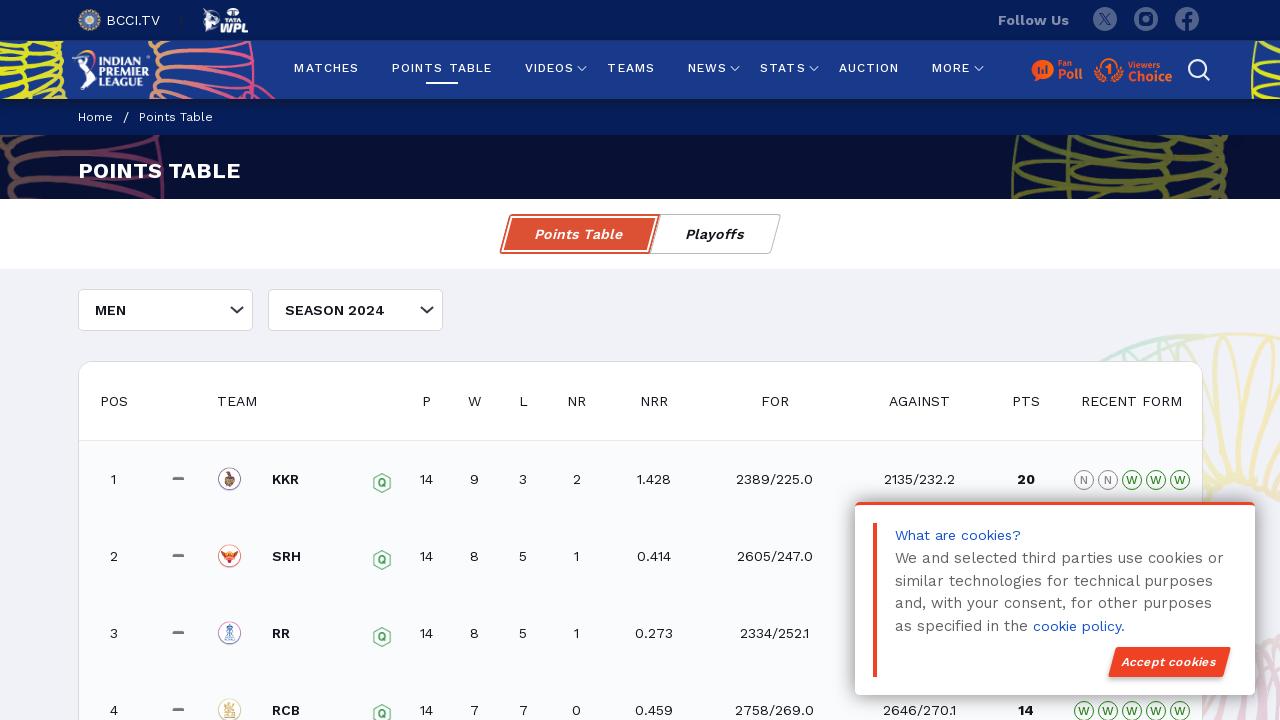

Navigated to IPL 2024 points table
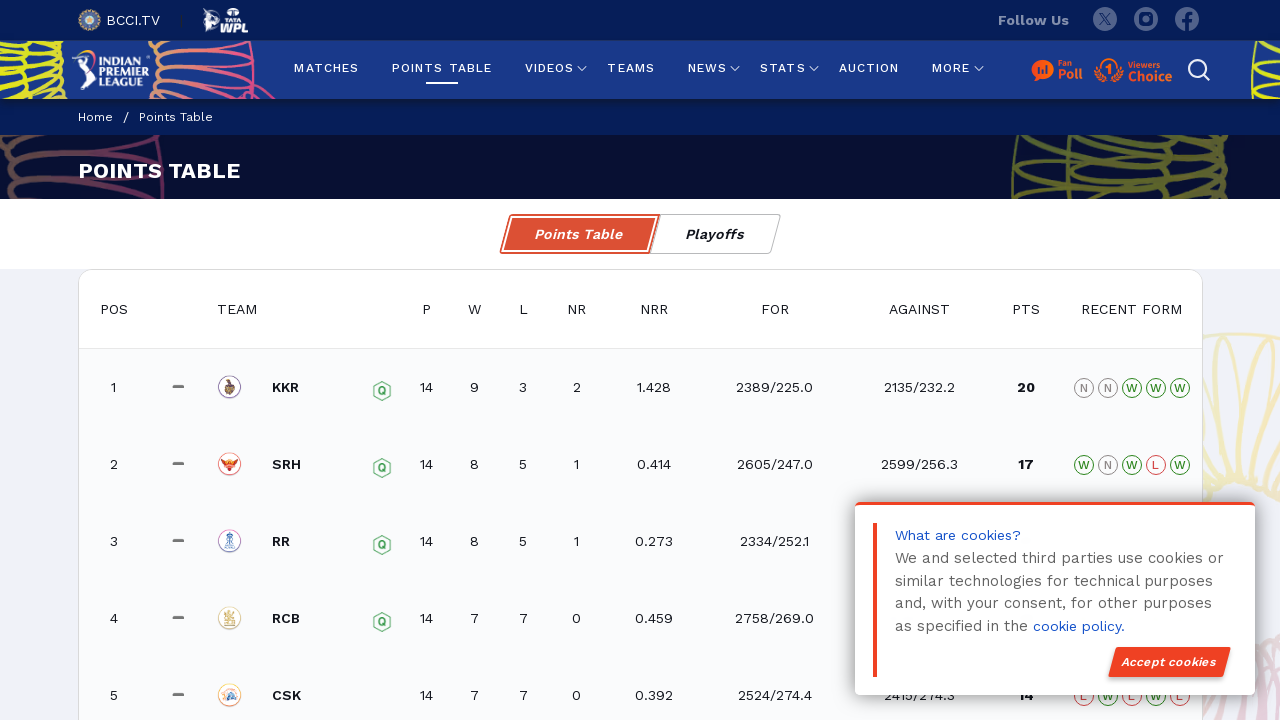

Team names element loaded
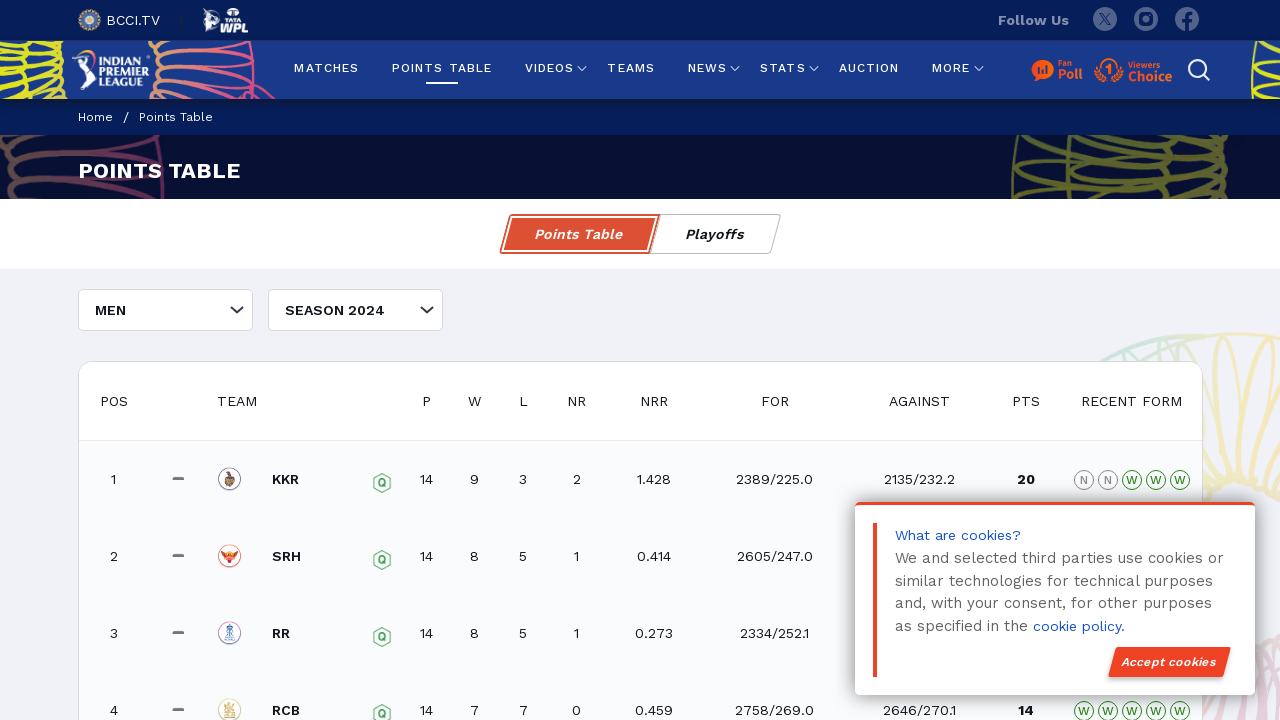

Team points element loaded
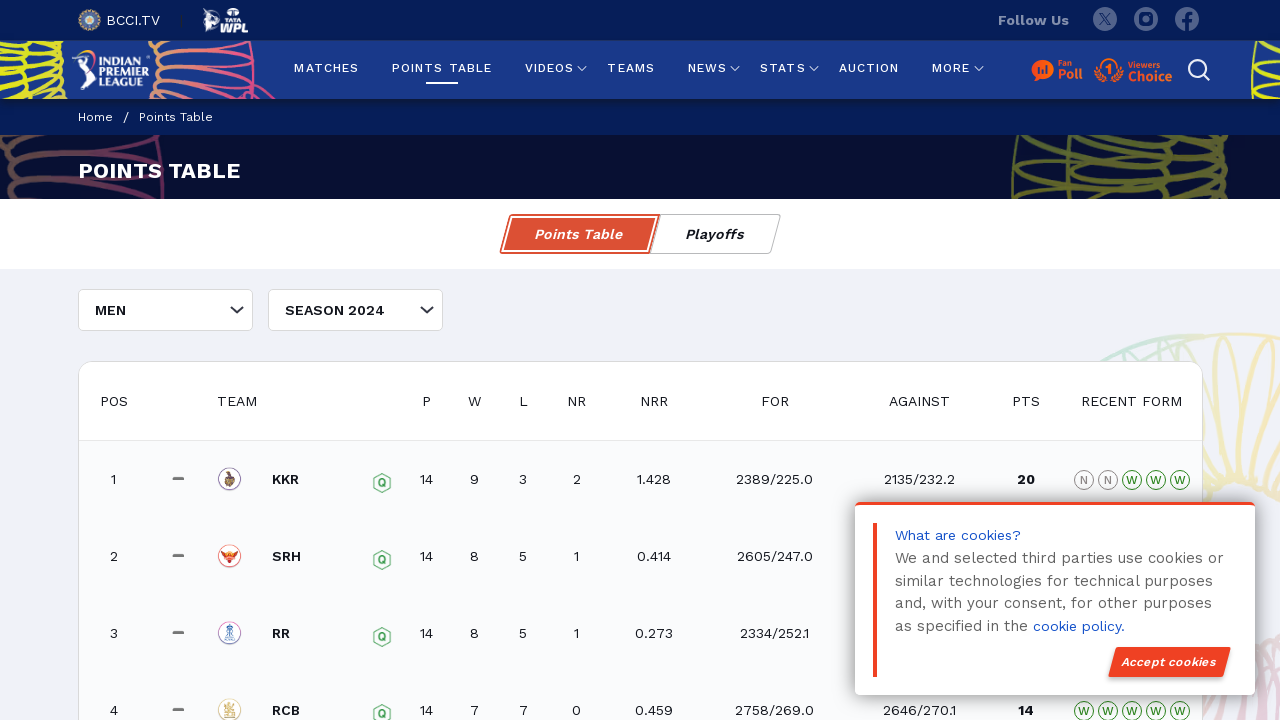

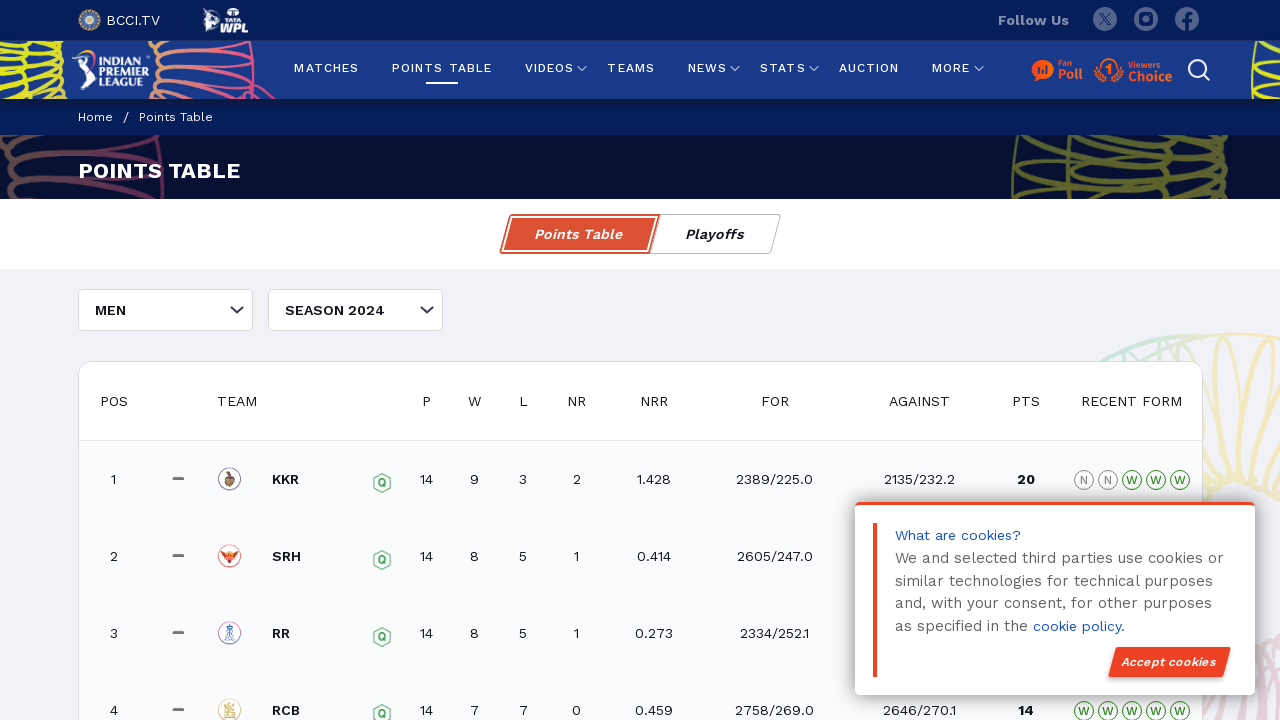